Tests checking and unchecking the mark all as complete toggle

Starting URL: https://demo.playwright.dev/todomvc

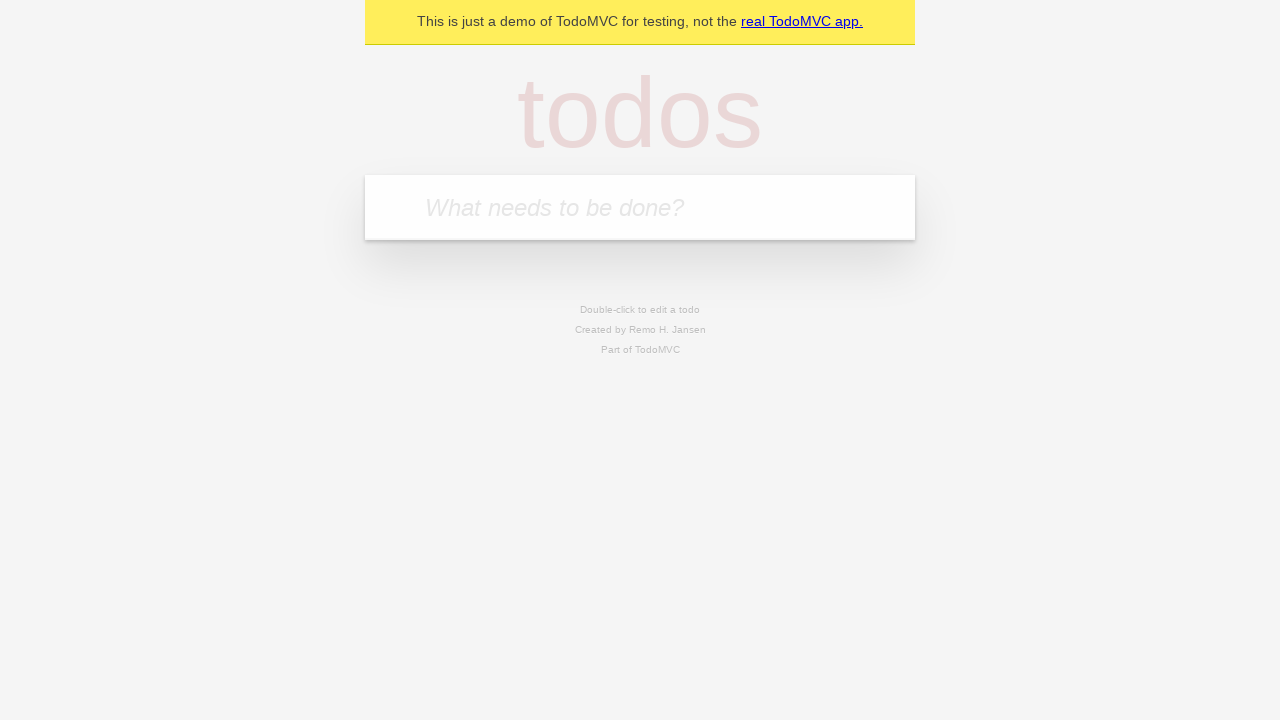

Filled todo input with 'buy some cheese' on internal:attr=[placeholder="What needs to be done?"i]
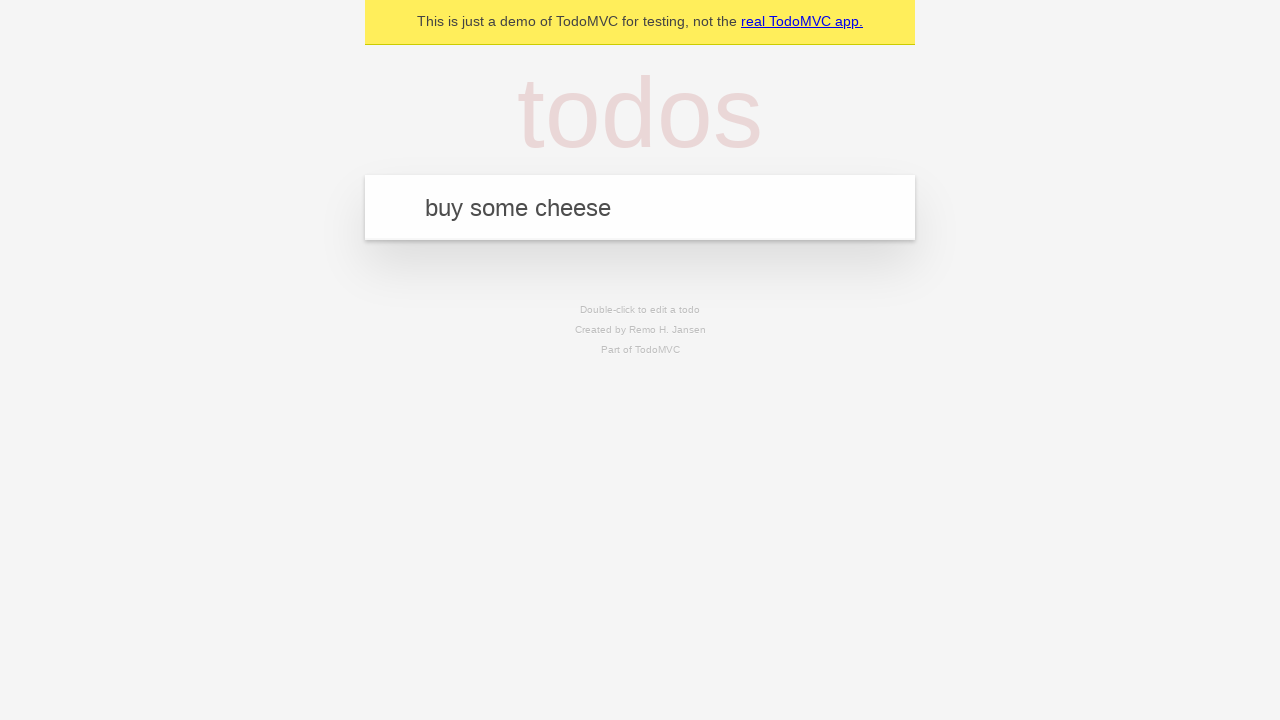

Pressed Enter to add first todo on internal:attr=[placeholder="What needs to be done?"i]
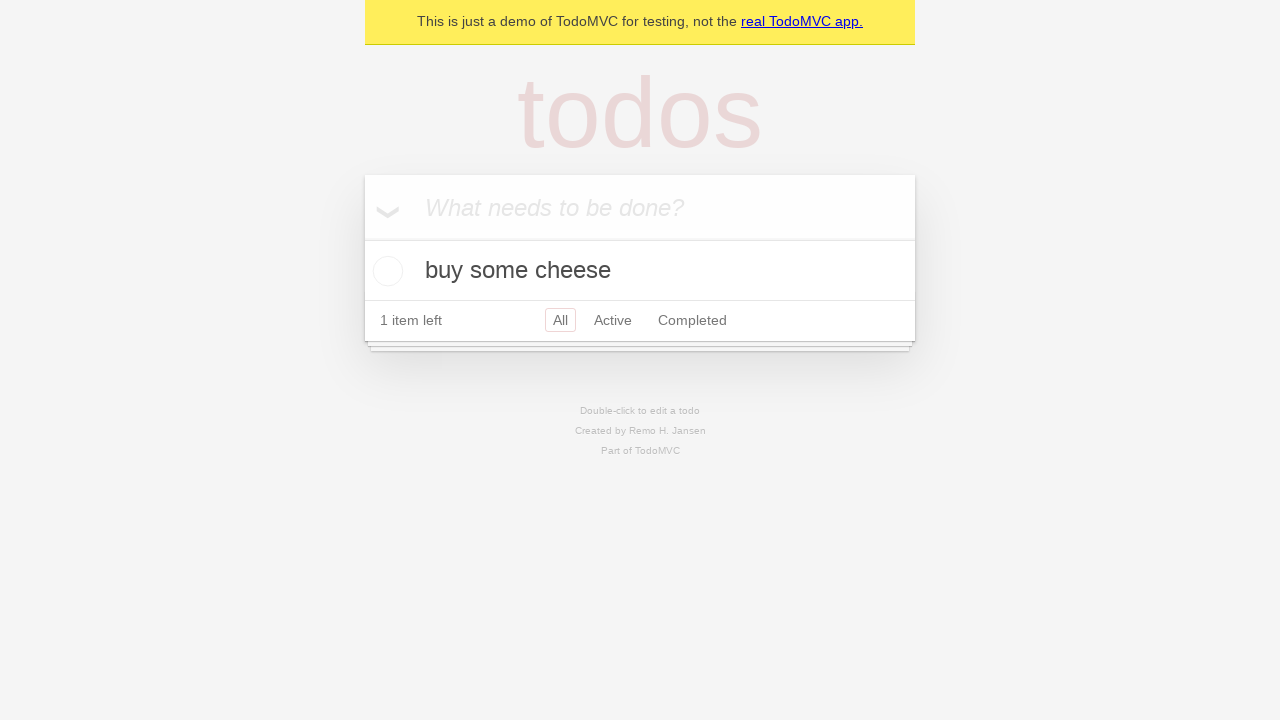

Filled todo input with 'feed the cat' on internal:attr=[placeholder="What needs to be done?"i]
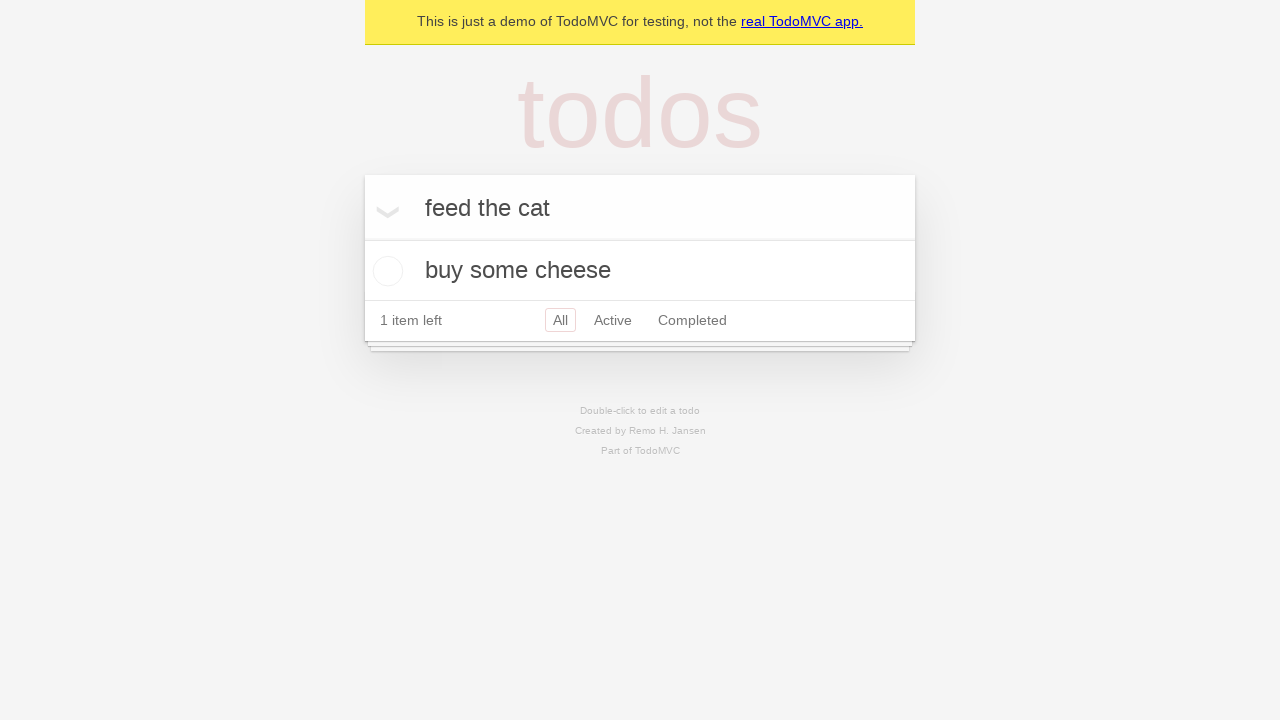

Pressed Enter to add second todo on internal:attr=[placeholder="What needs to be done?"i]
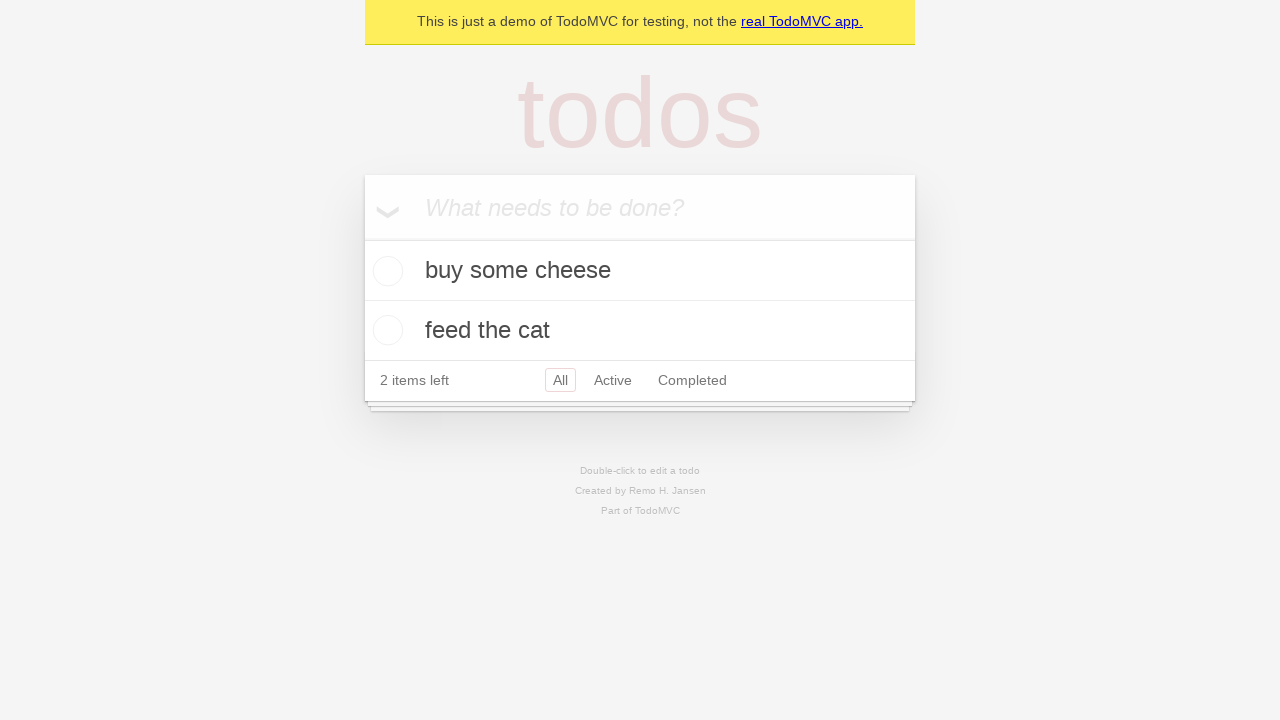

Filled todo input with 'book a doctors appointment' on internal:attr=[placeholder="What needs to be done?"i]
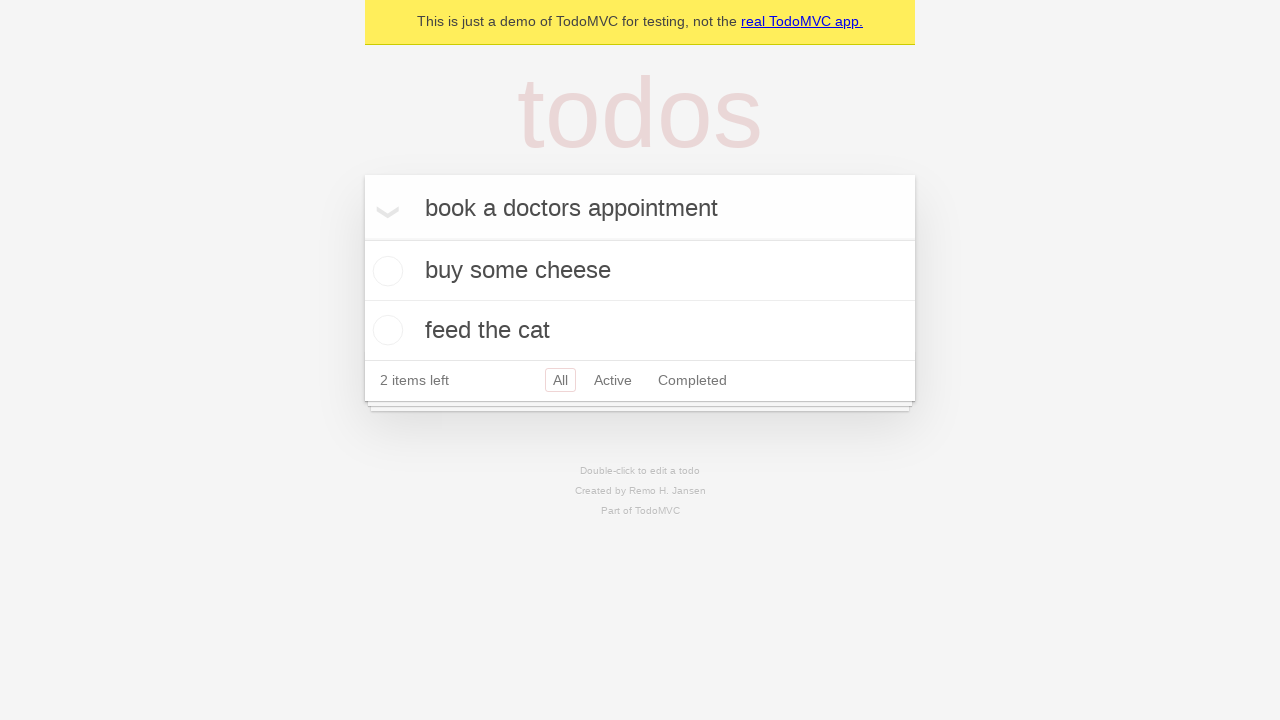

Pressed Enter to add third todo on internal:attr=[placeholder="What needs to be done?"i]
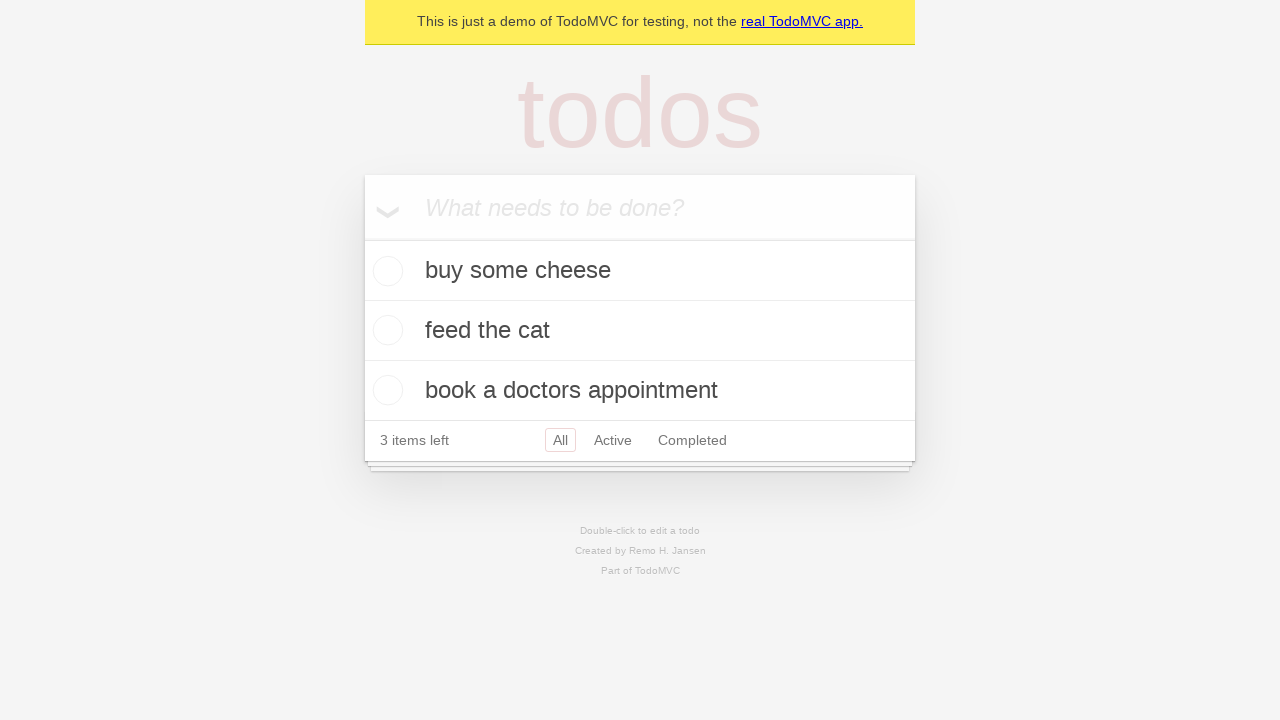

Clicked 'Mark all as complete' checkbox to mark all todos as complete at (362, 238) on internal:label="Mark all as complete"i
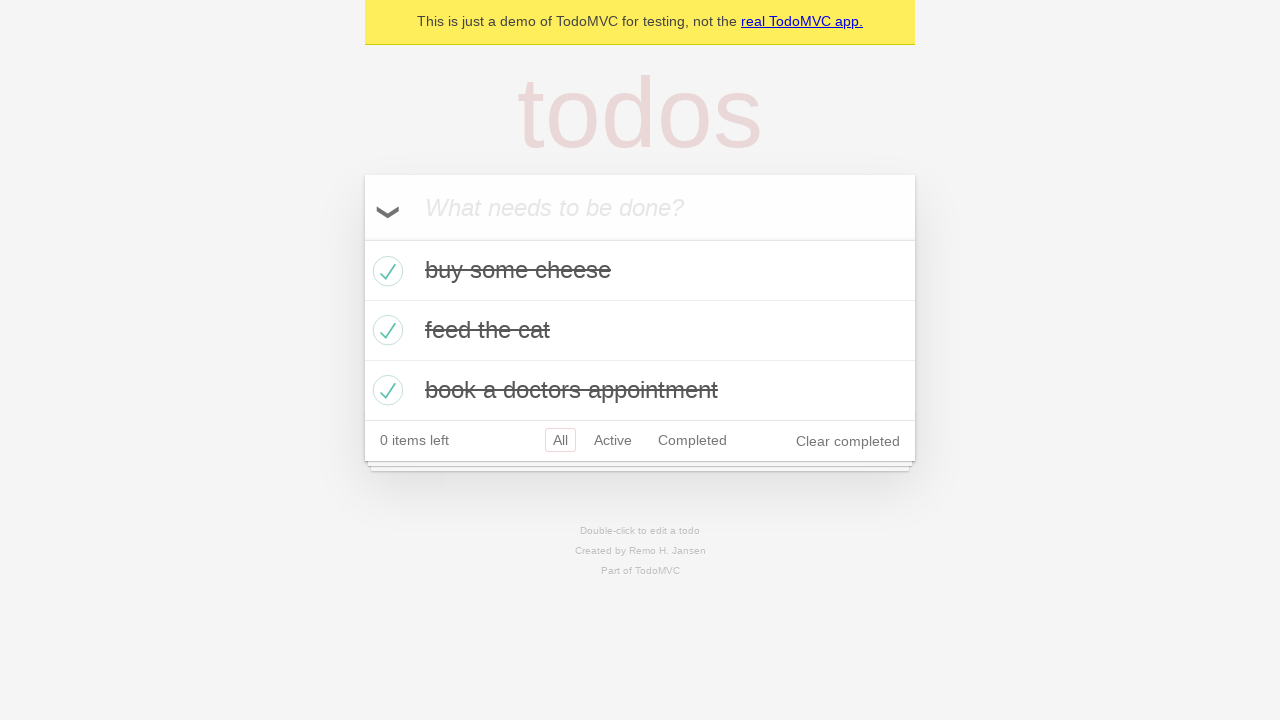

Unchecked 'Mark all as complete' checkbox to clear all completed states at (362, 238) on internal:label="Mark all as complete"i
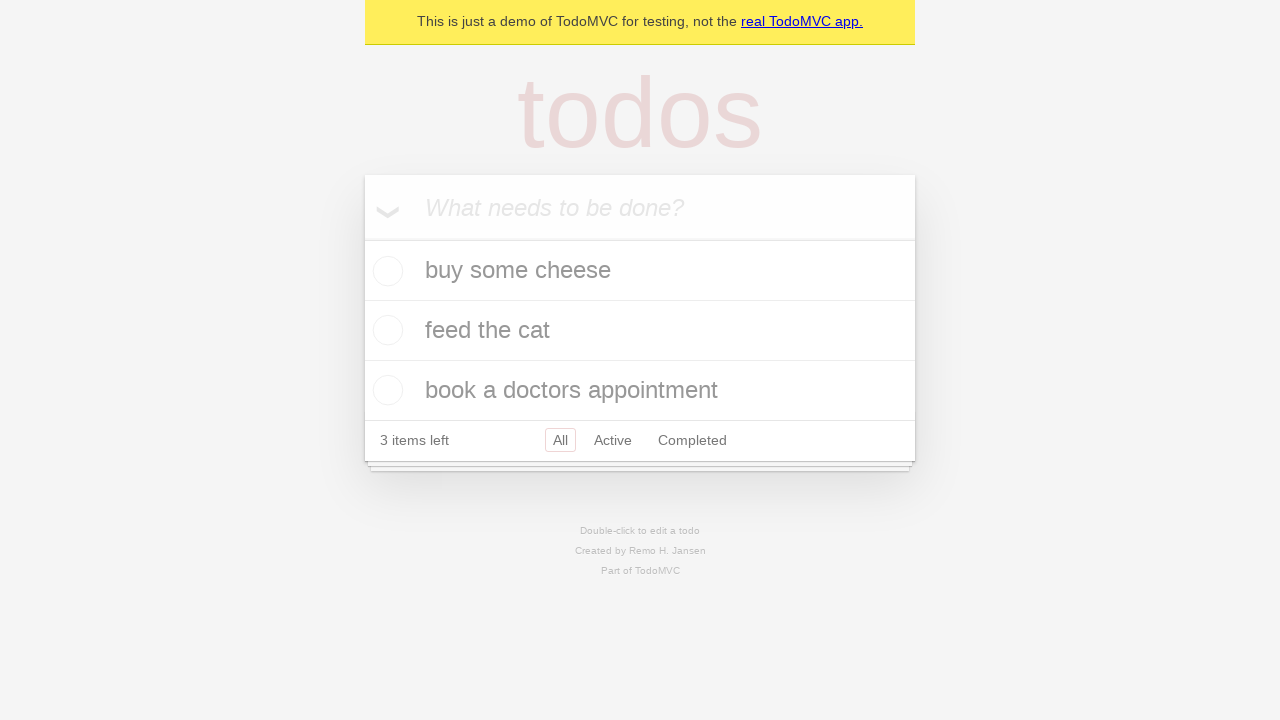

Waited for todo items to be present in the DOM
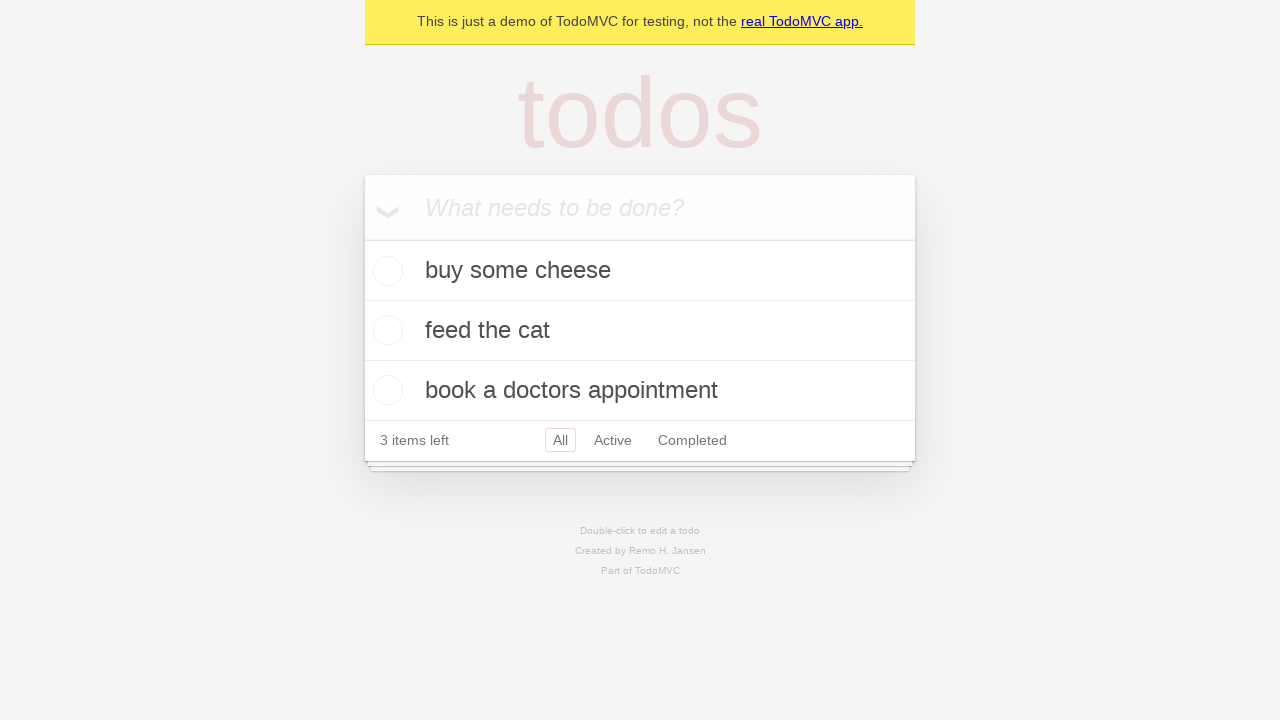

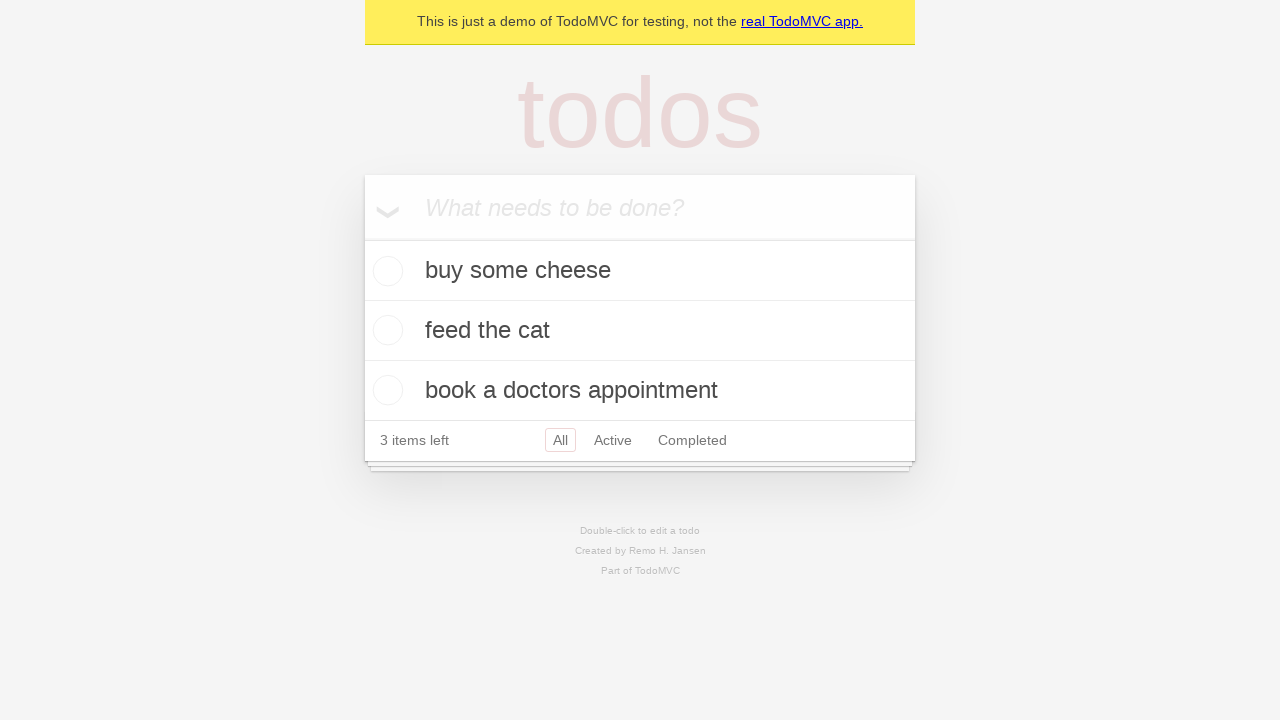